Tests dropdown selection by value, selecting INR currency option

Starting URL: https://flightnewapp.netlify.app/lavish.com/dropdownspractise/

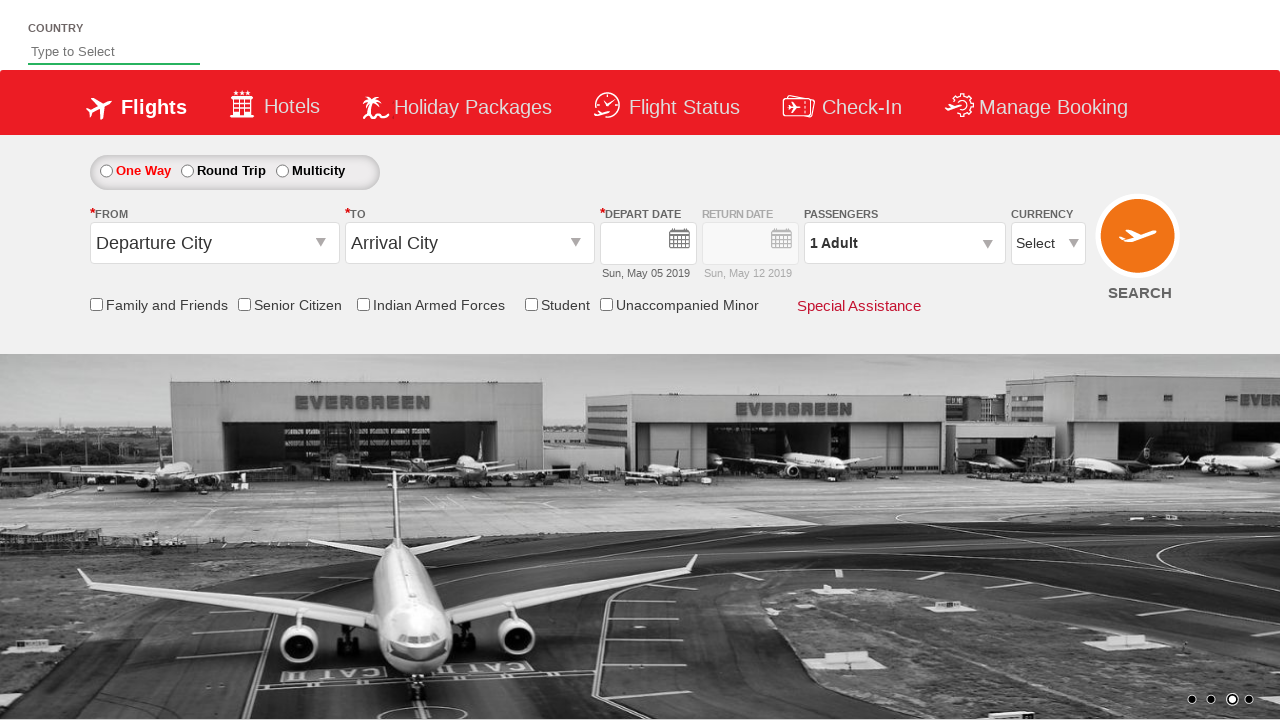

Located the currency dropdown element
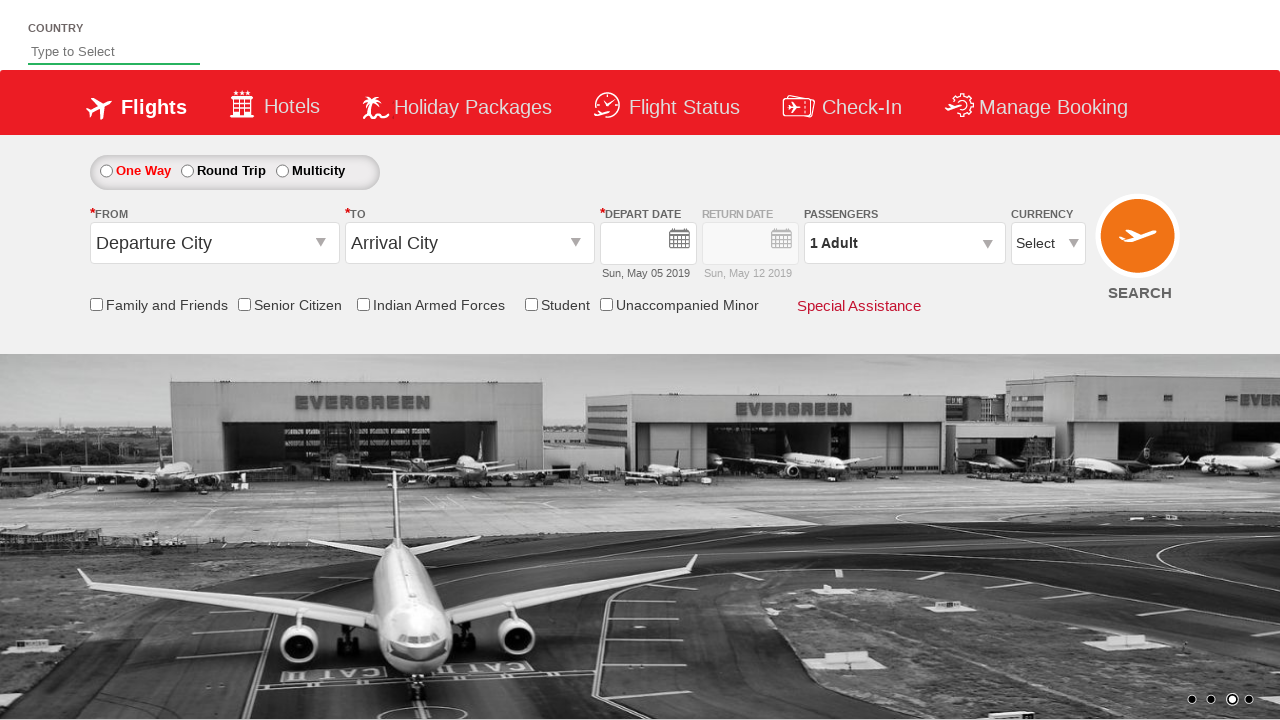

Selected INR currency option from dropdown on (//div/select)[3]
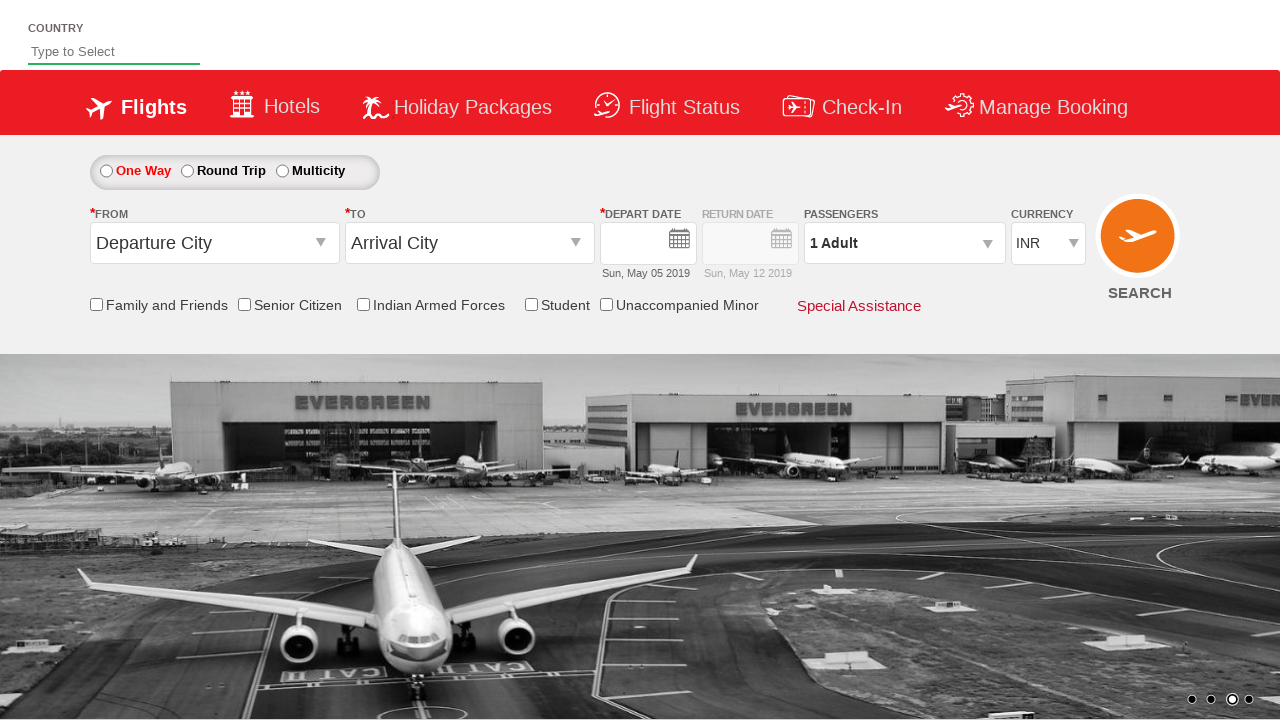

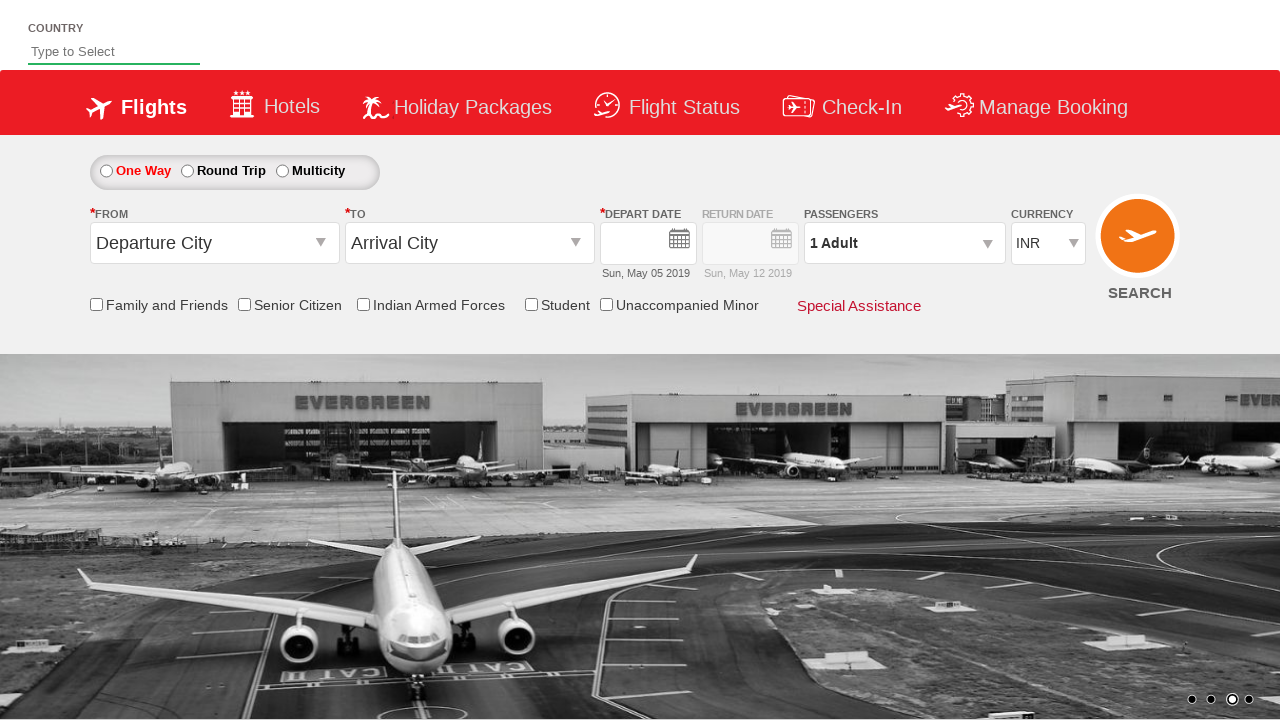